Tests nested iframe navigation by clicking on "Nested Frames" link, switching to the top frame, then to the middle frame, and verifying the content element is present.

Starting URL: http://the-internet.herokuapp.com/

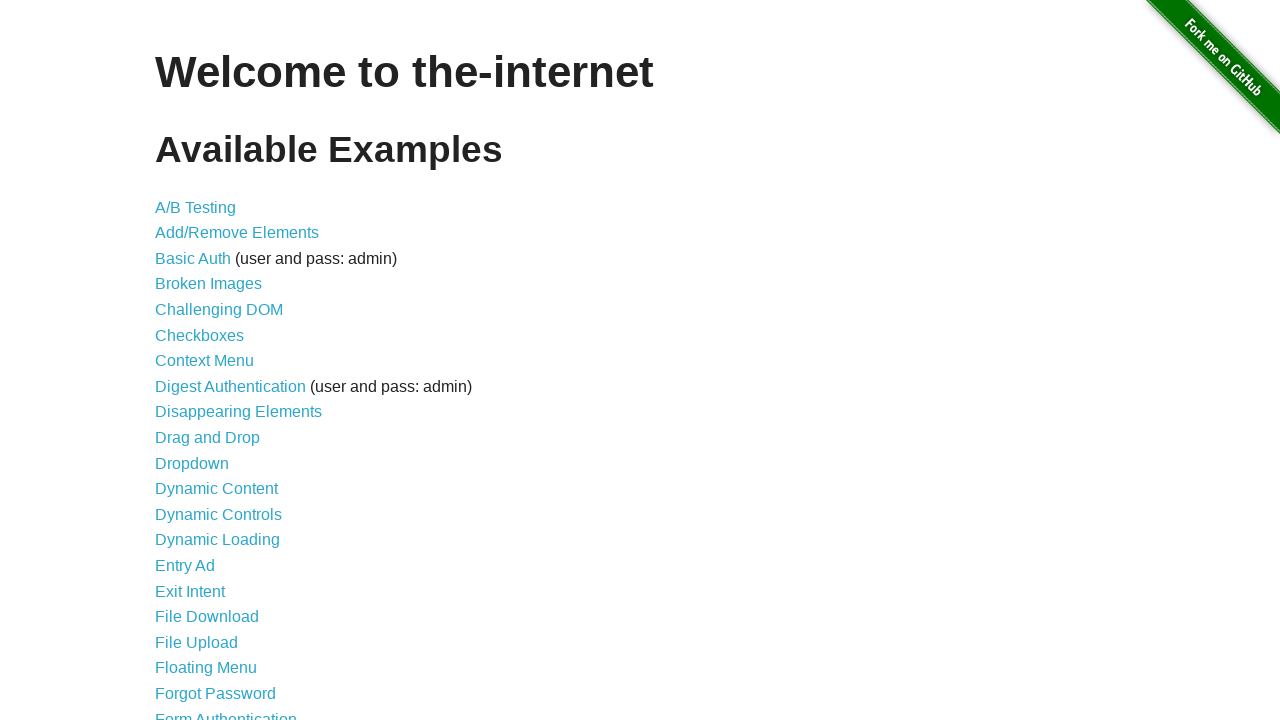

Clicked on 'Nested Frames' link at (210, 395) on text=Nested Frames
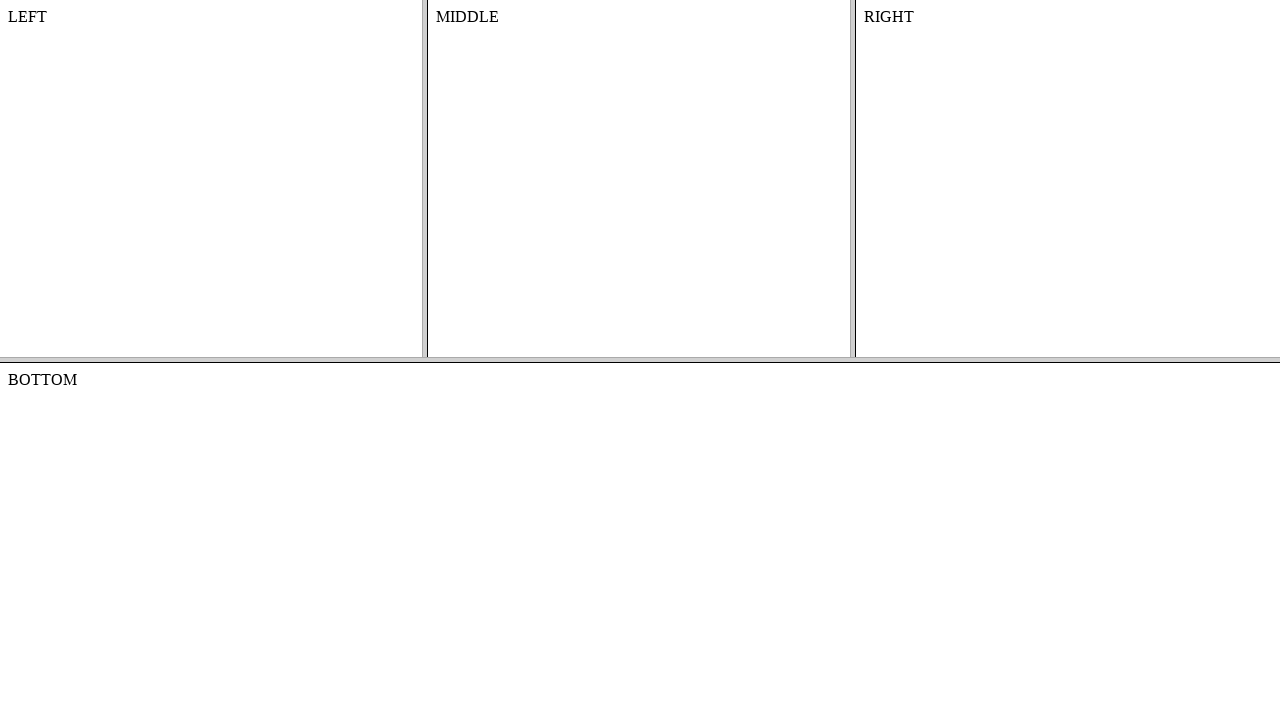

Located top frame with name 'frame-top'
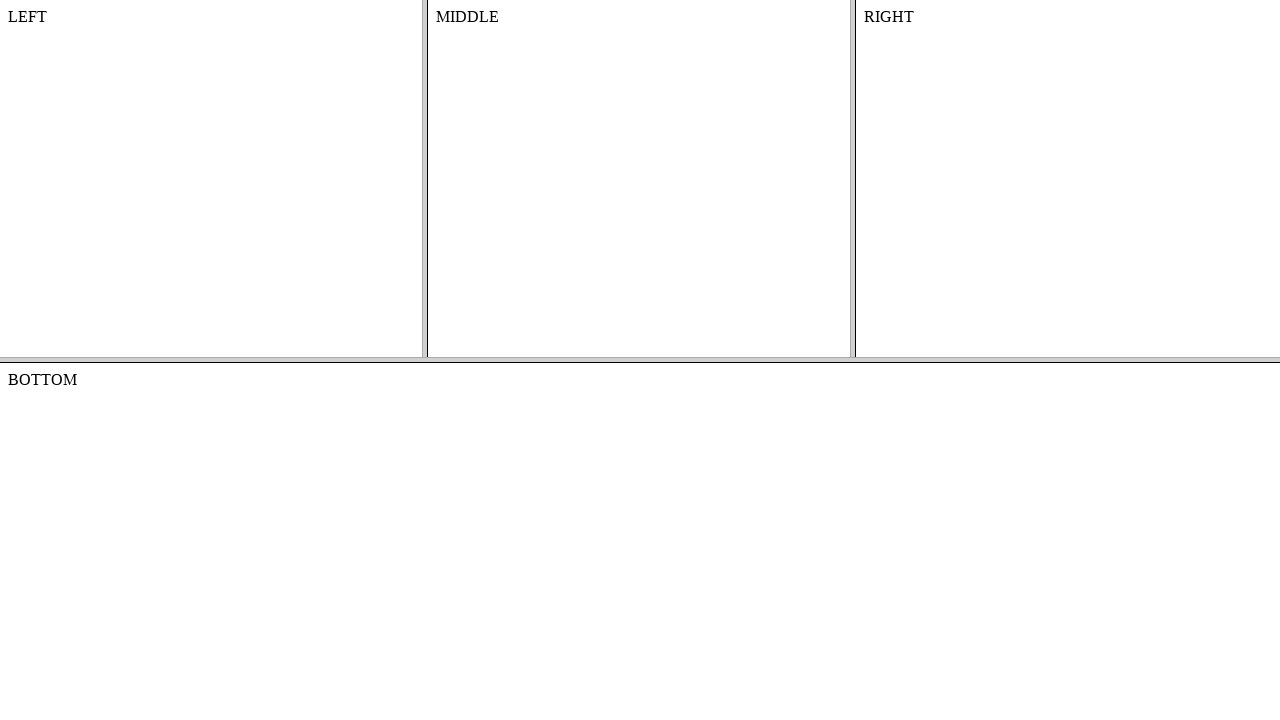

Located middle frame with name 'frame-middle' within top frame
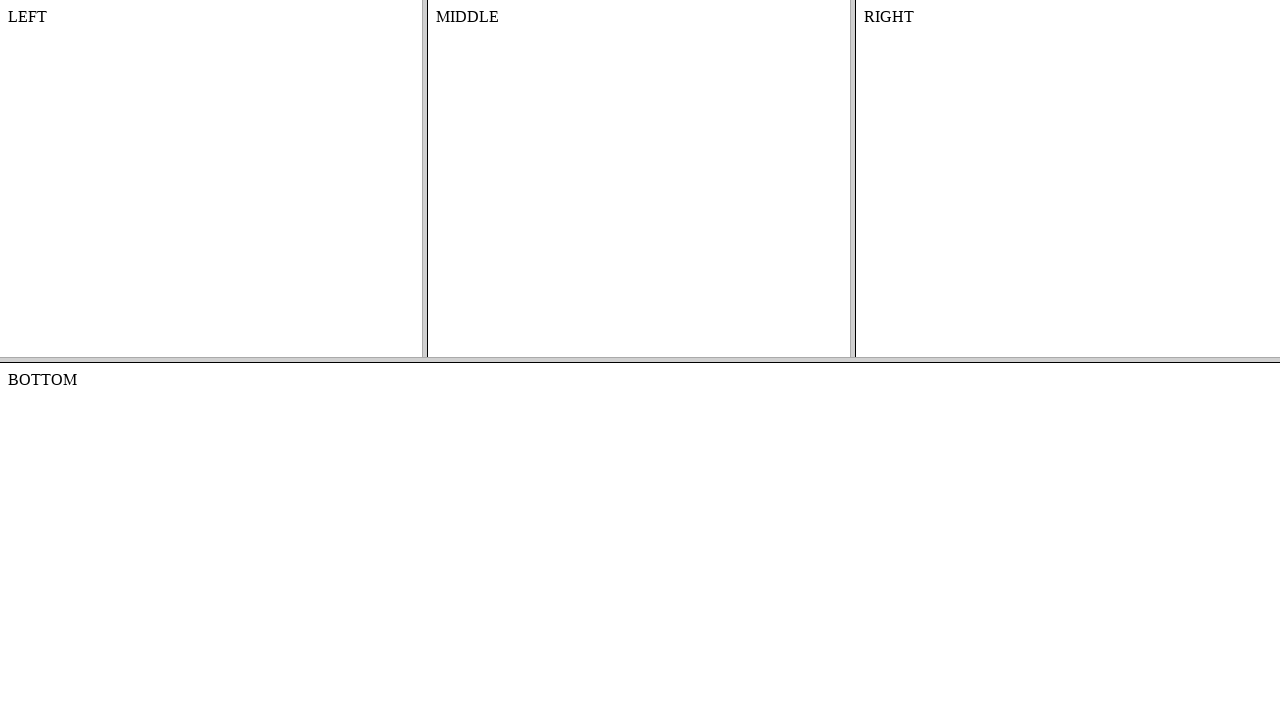

Located content element with id 'content' in middle frame
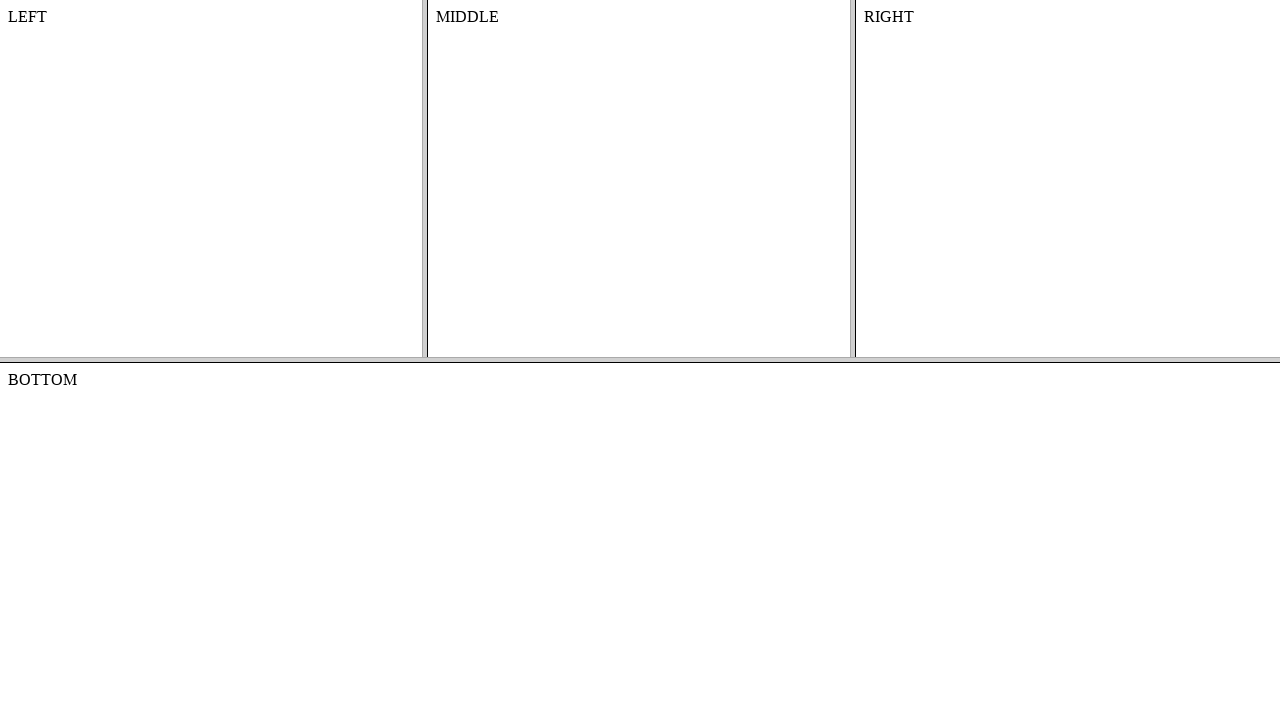

Content element in middle frame is now visible and ready
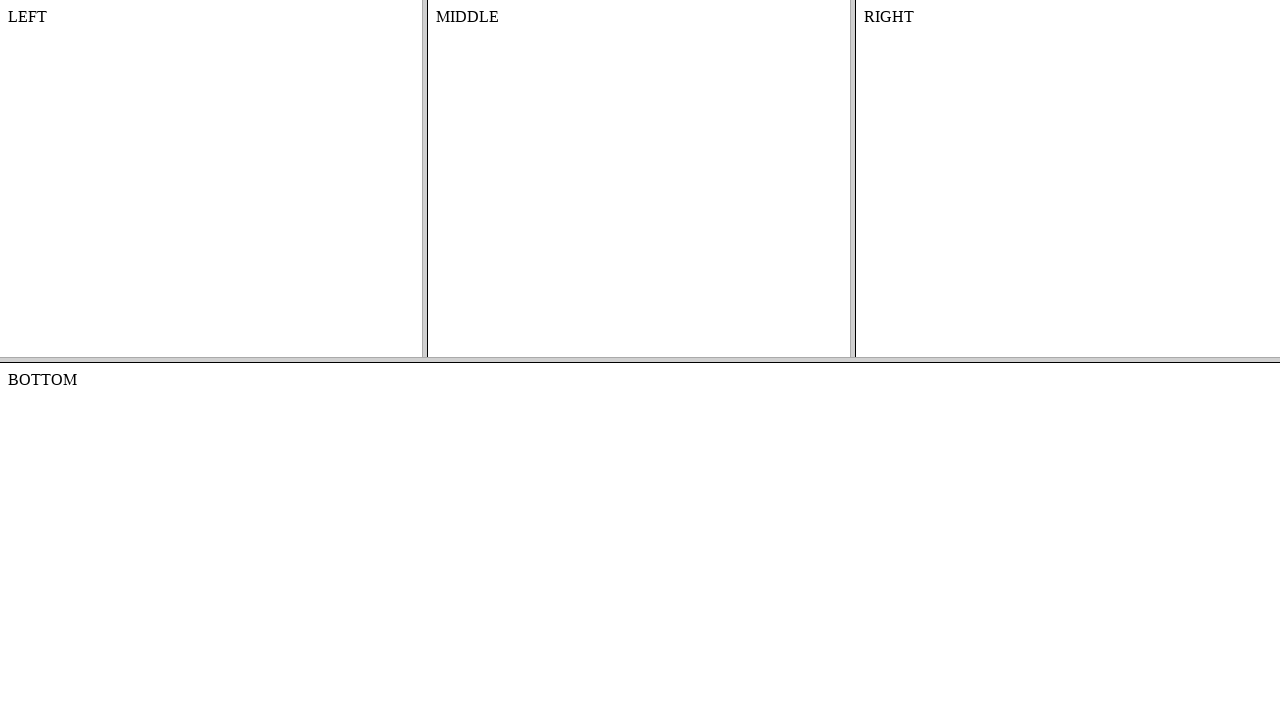

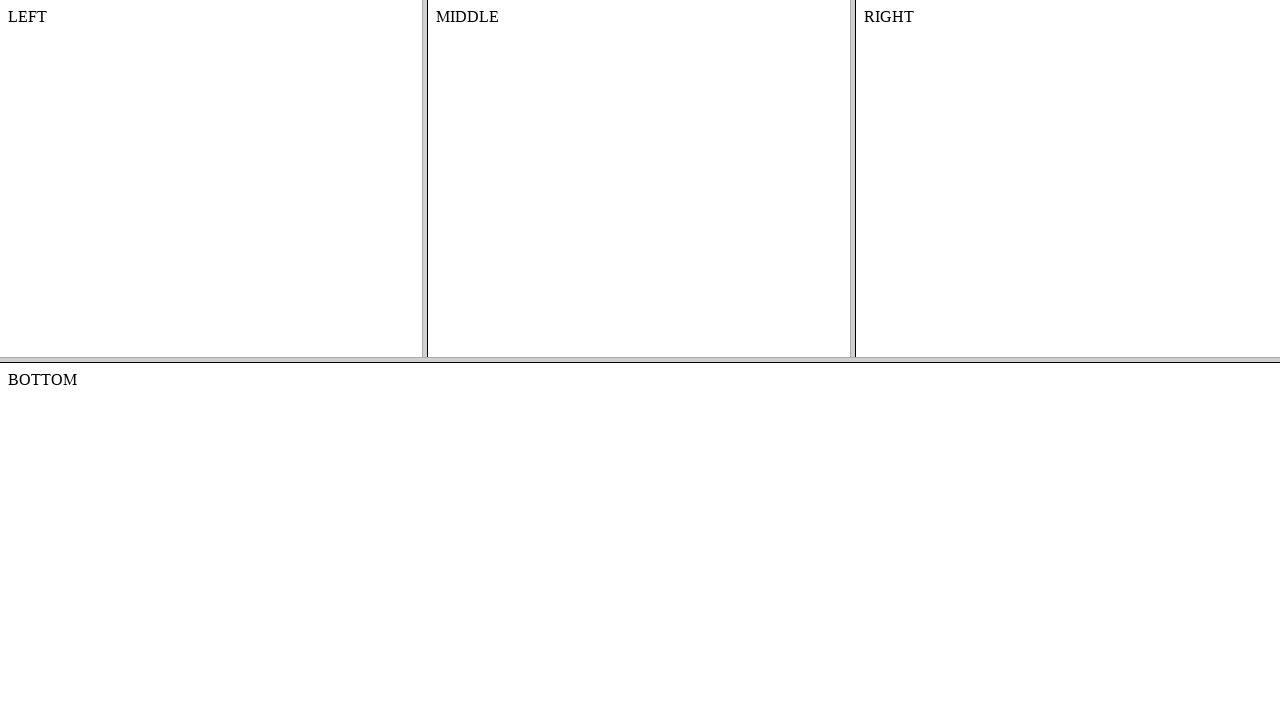